Tests the Light Pollution Map website by searching for geographic coordinates and verifying that the information popup displays with light pollution data rows.

Starting URL: https://www.lightpollutionmap.info/

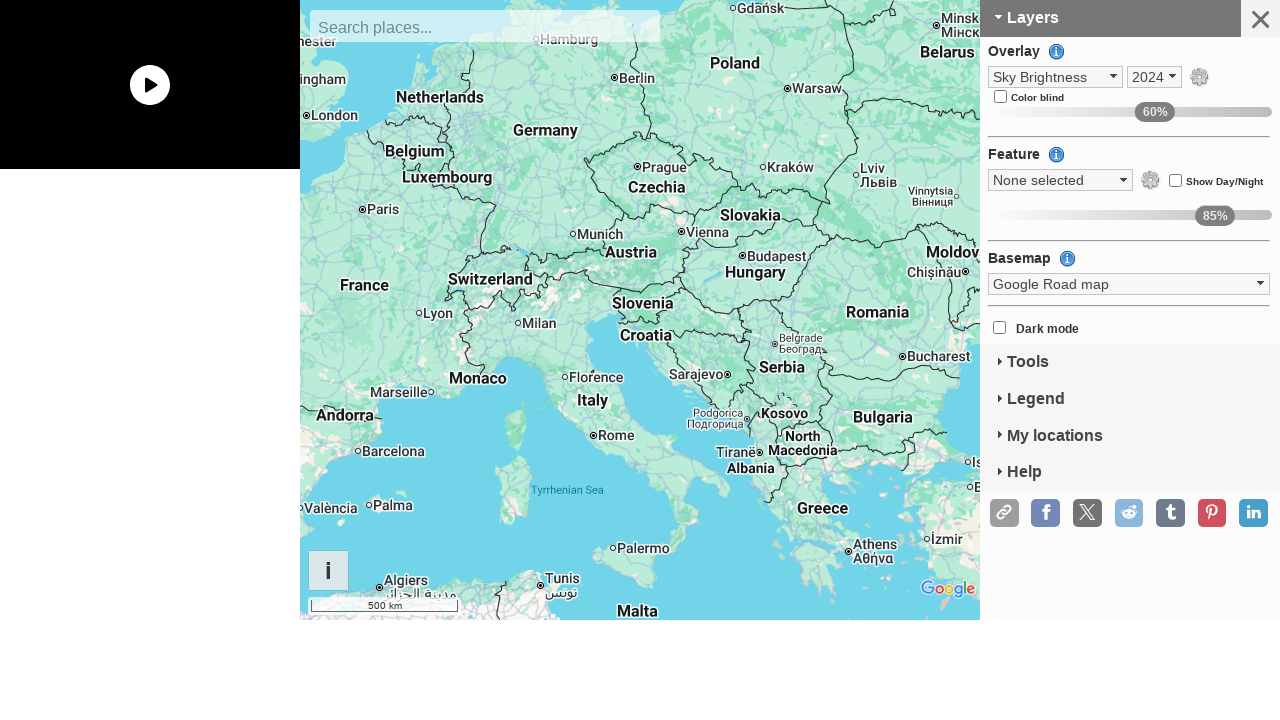

Filled search box with Lisbon coordinates (38.7223, -9.1393) on xpath=.//input[@id="searchBox"]
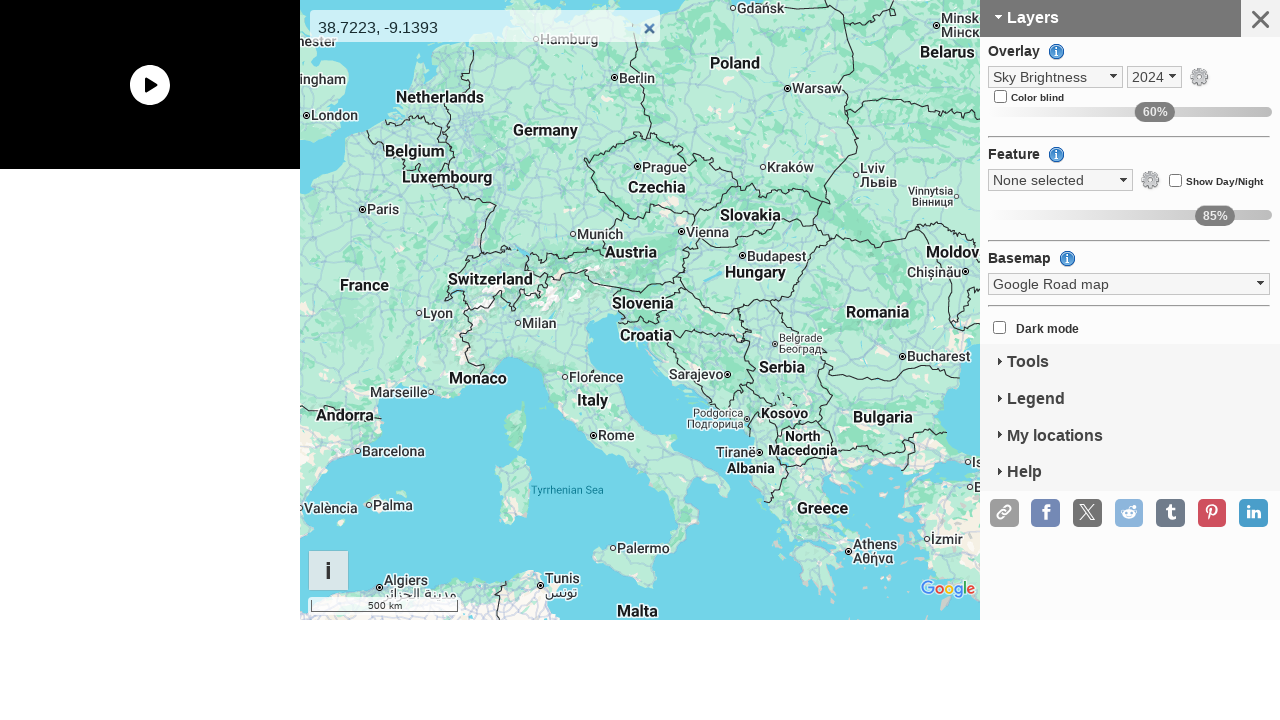

Pressed Enter to search for Lisbon coordinates
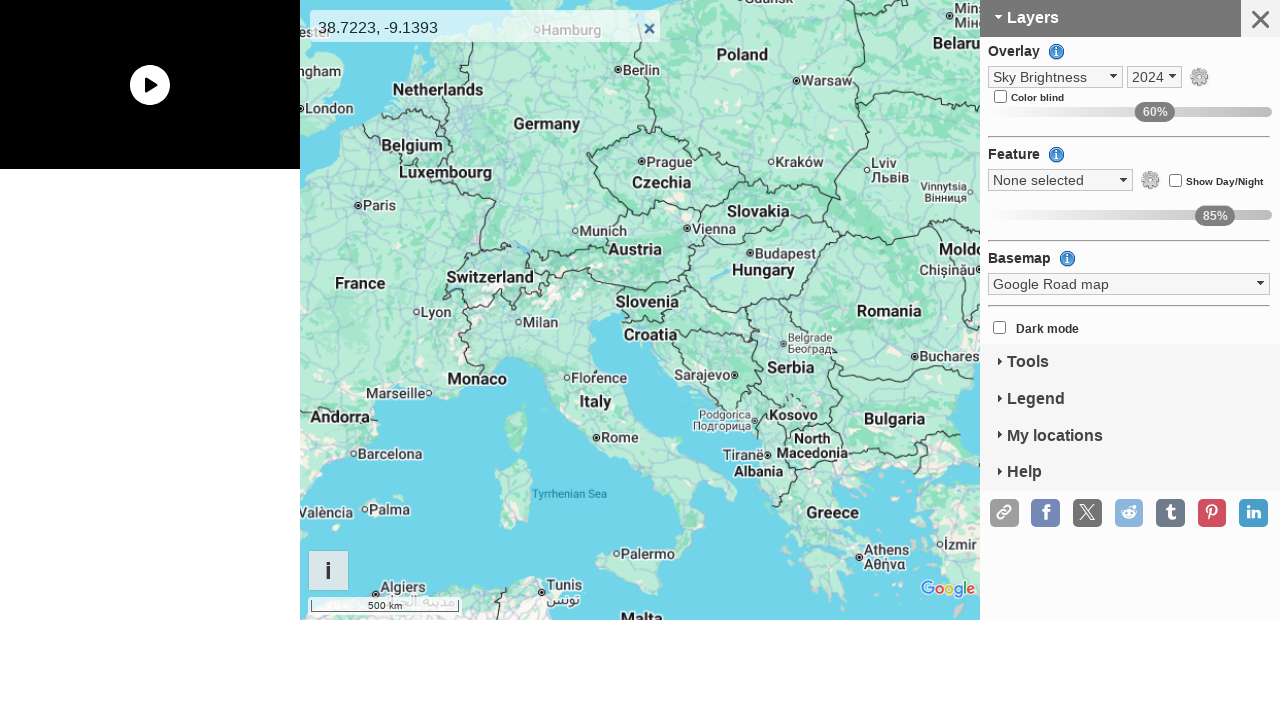

Waited 2 seconds for popup to load
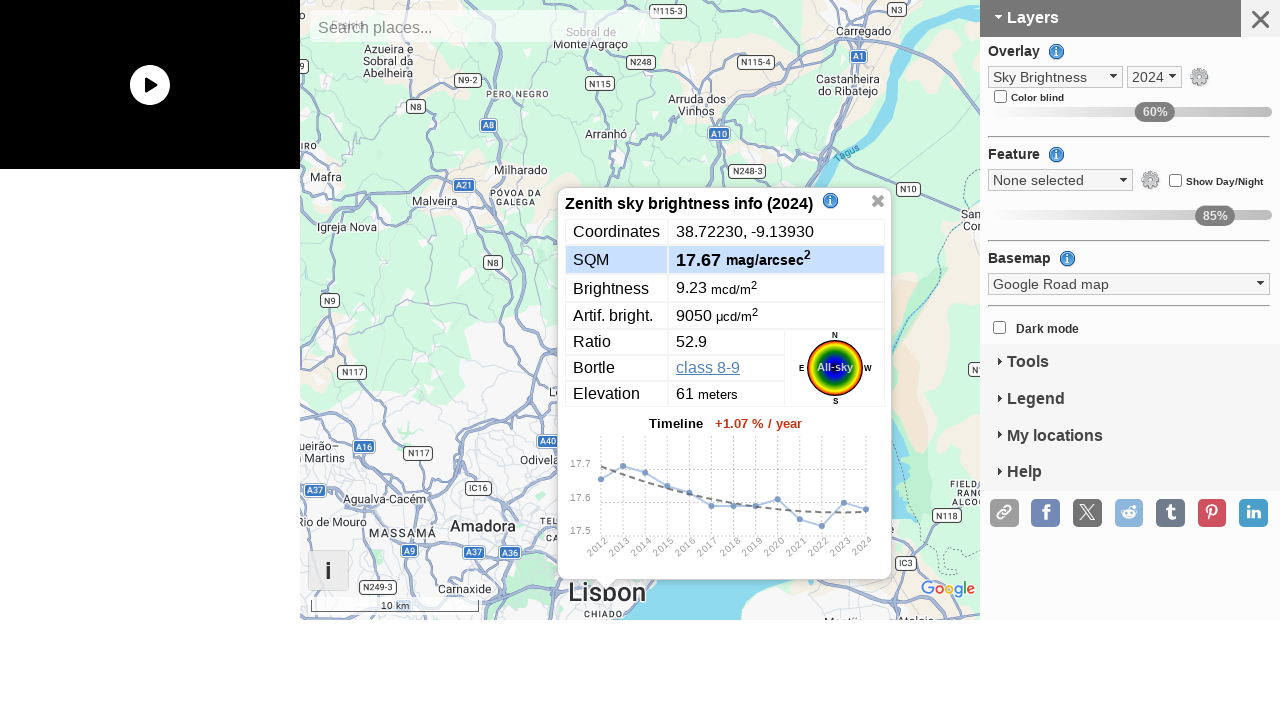

Information popup appeared with light pollution data
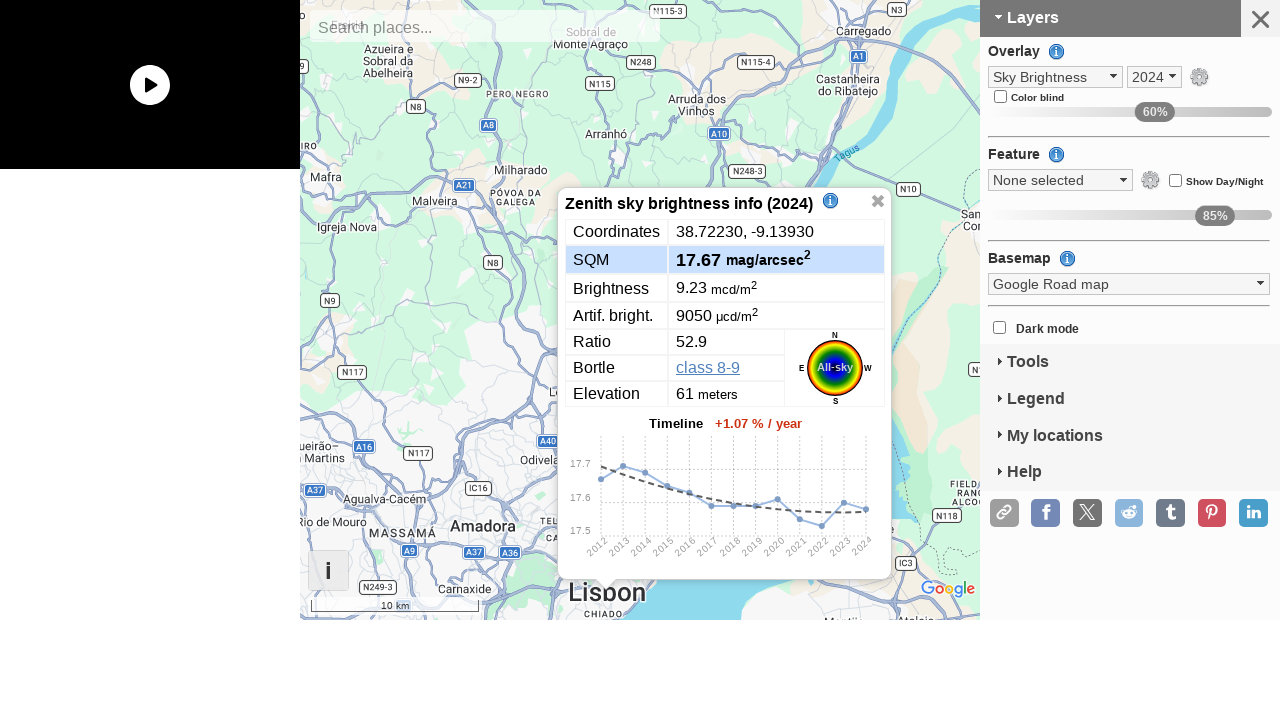

Verified light pollution data rows are present in popup
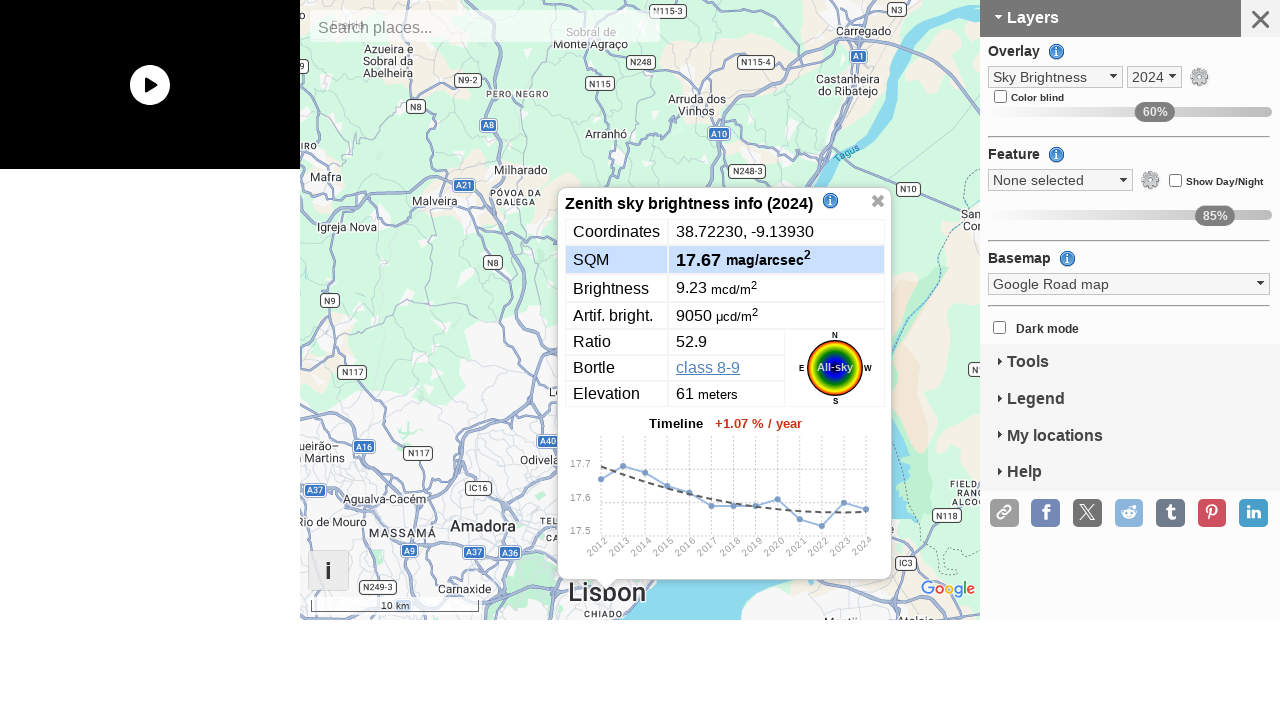

Filled search box with Madrid coordinates (40.4168, -3.7038) on xpath=.//input[@id="searchBox"]
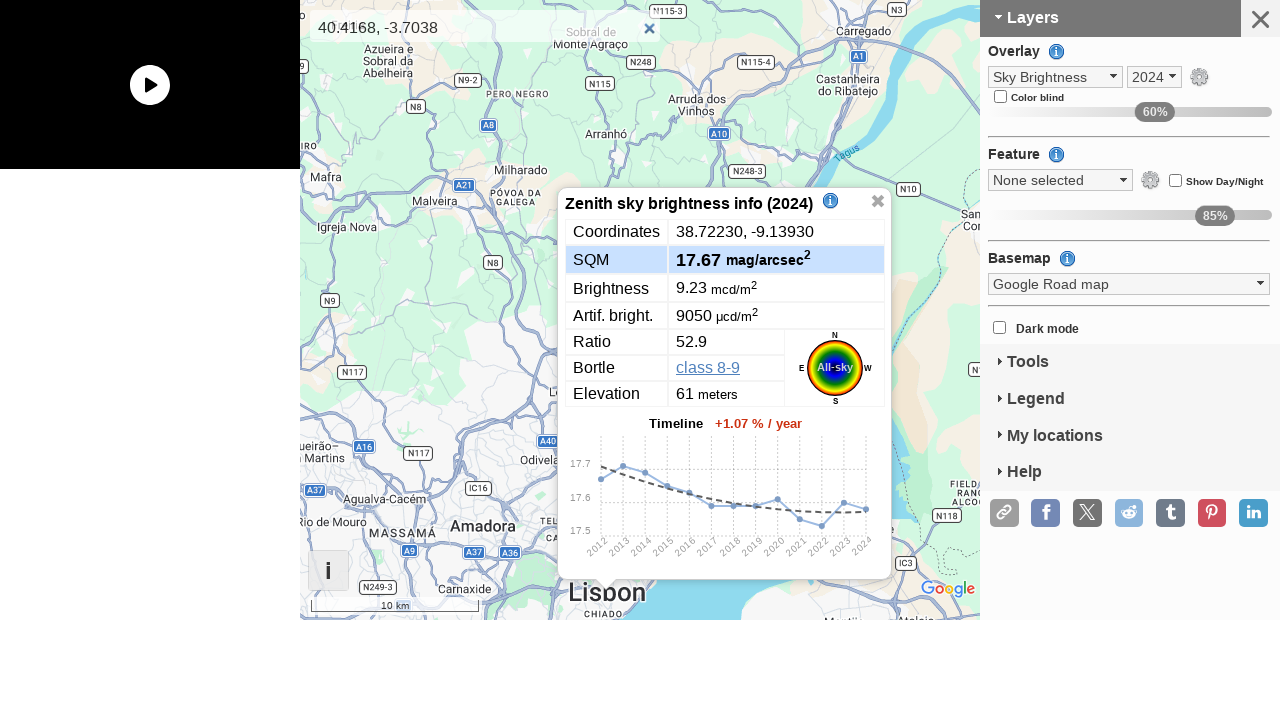

Pressed Enter to search for Madrid coordinates
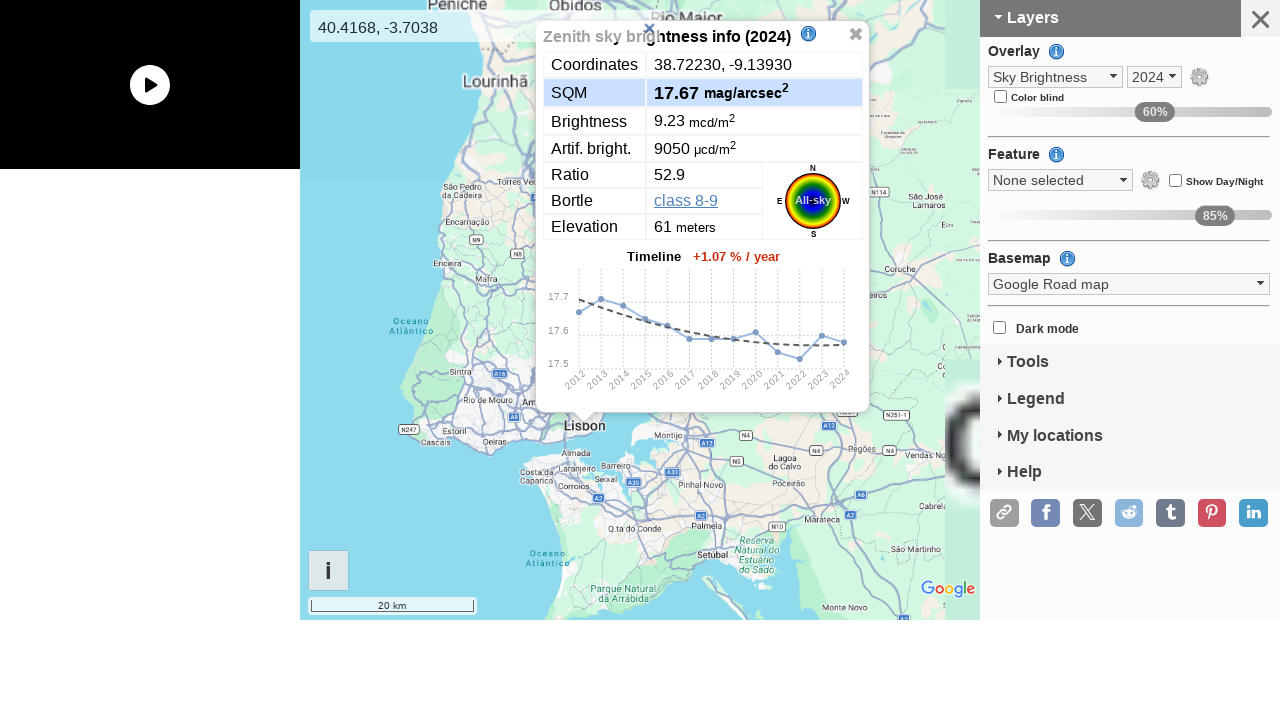

Waited 2 seconds for popup to update with new location
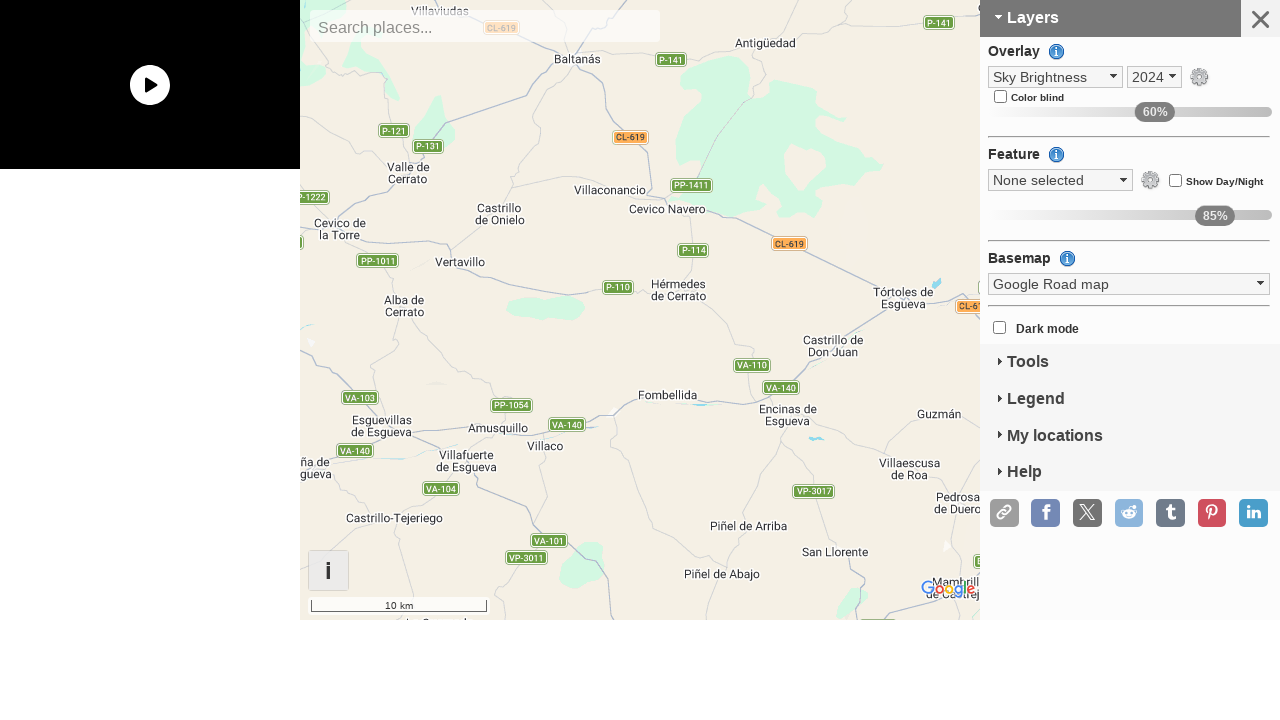

Verified information popup is displayed for Madrid coordinates
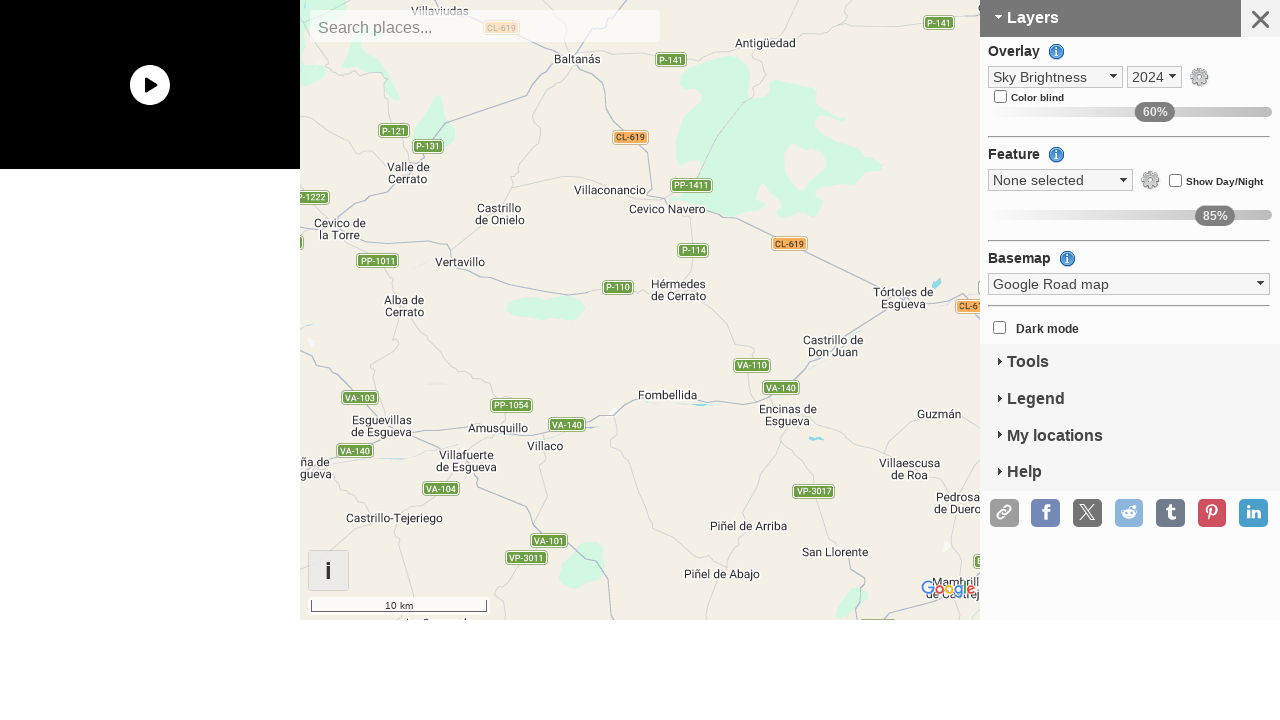

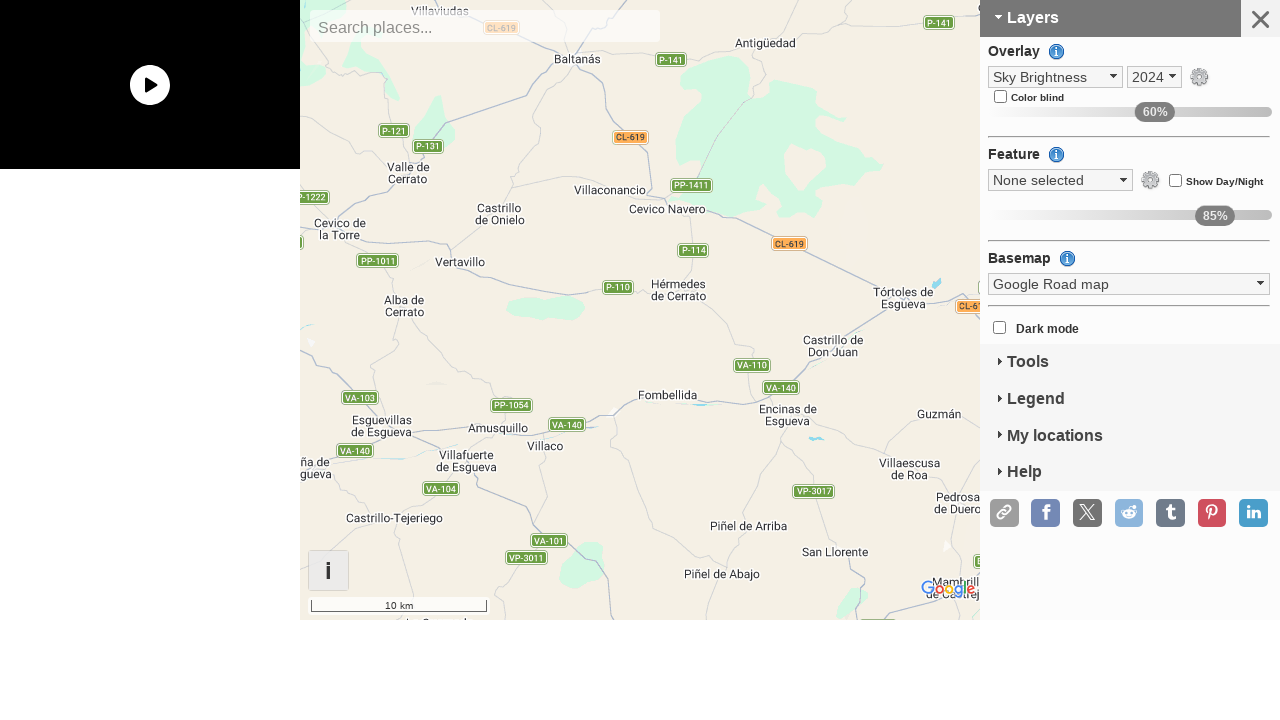